Tests explicit wait functionality by clicking a button that triggers delayed text display, then verifying the text appears after waiting.

Starting URL: http://seleniumpractise.blogspot.com/2016/08/how-to-use-explicit-wait-in-selenium.html

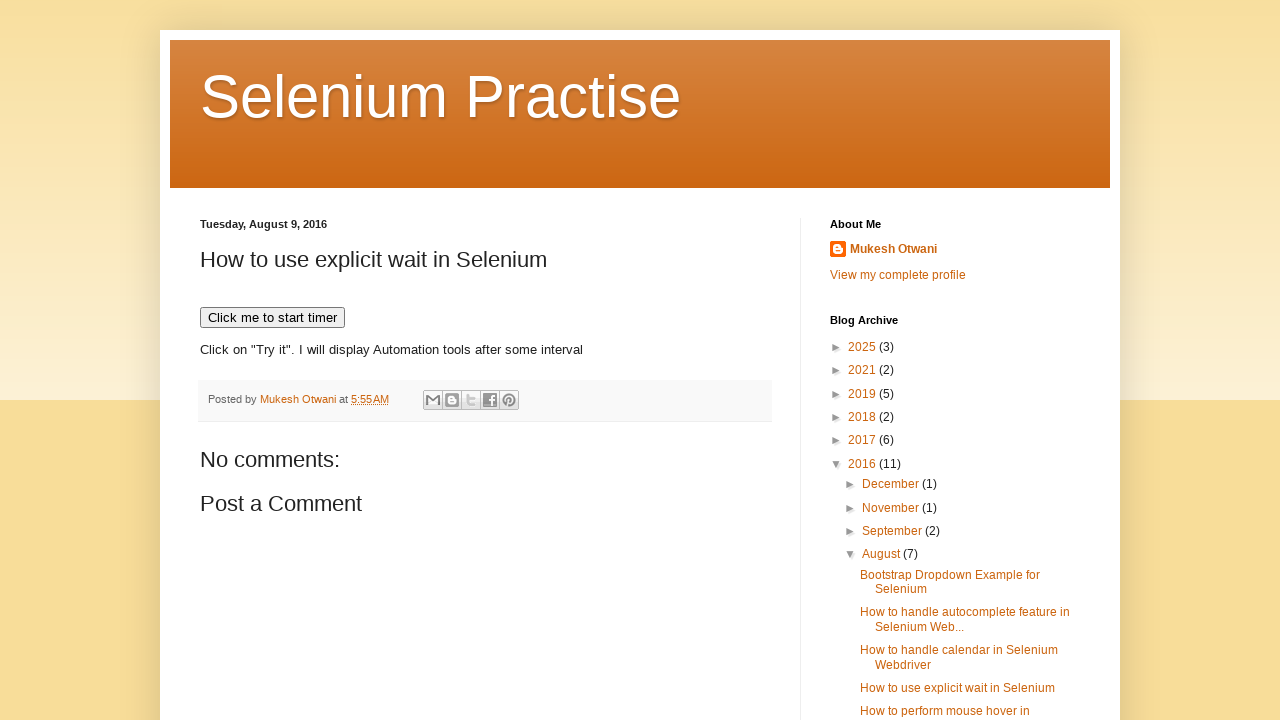

Reloaded the page to reset state
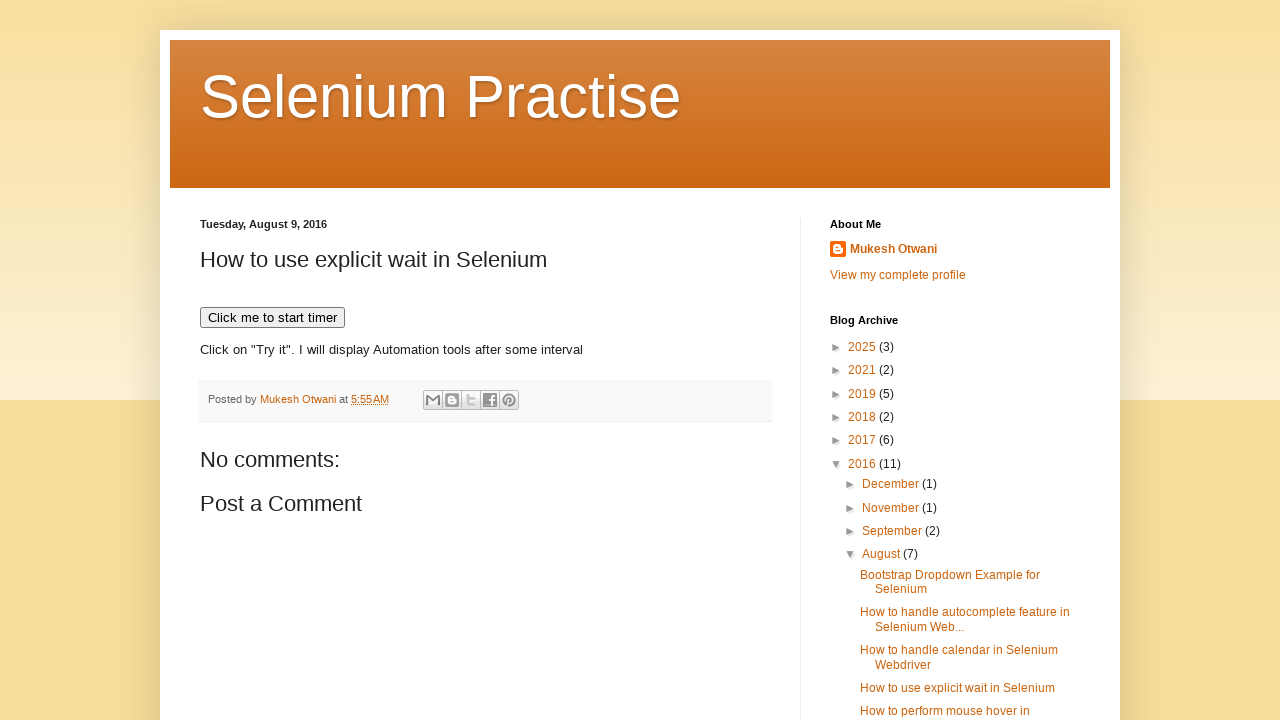

Clicked button to trigger timed text display at (272, 318) on xpath=//button[@onclick='timedText()']
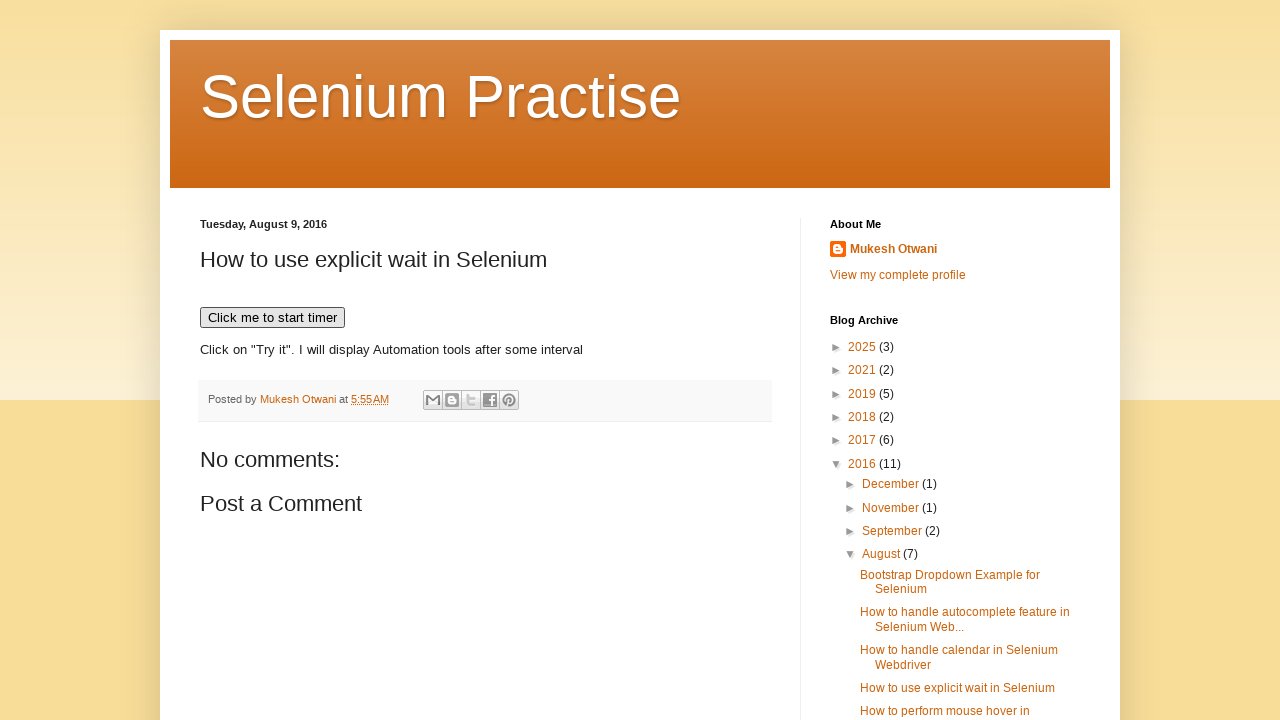

Demo element became visible
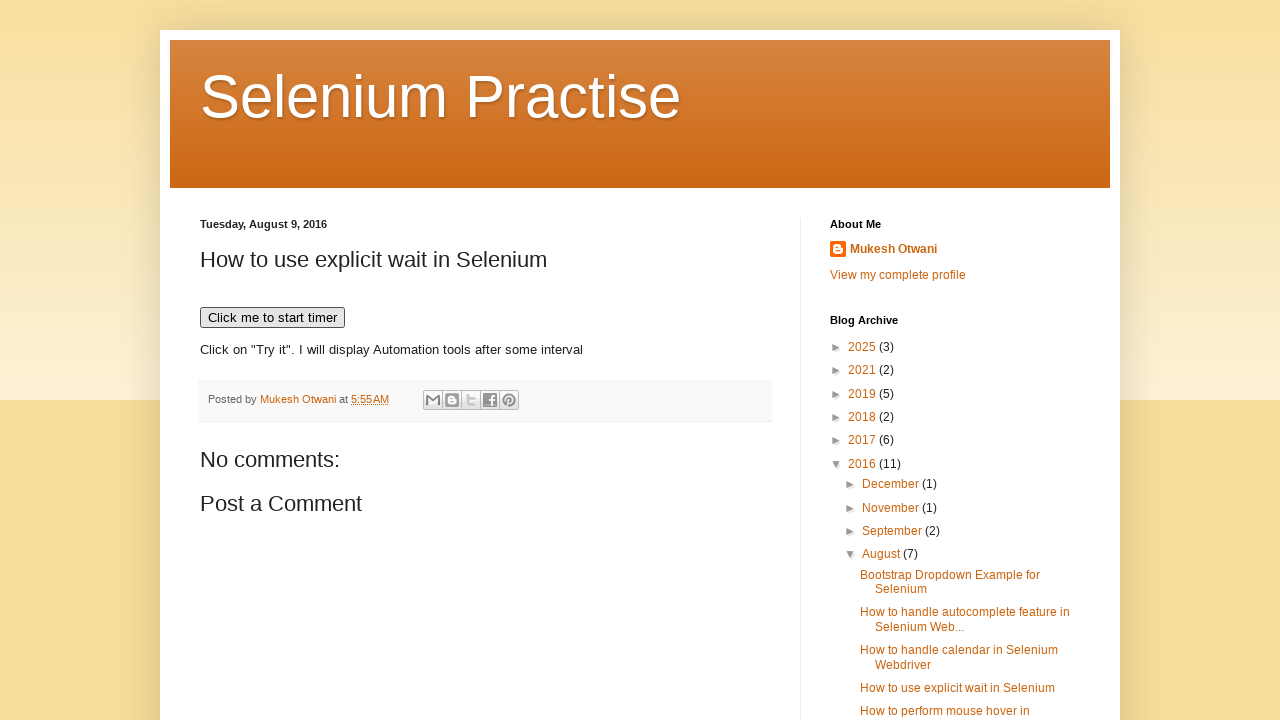

Text 'WebDriver' appeared in demo element after explicit wait
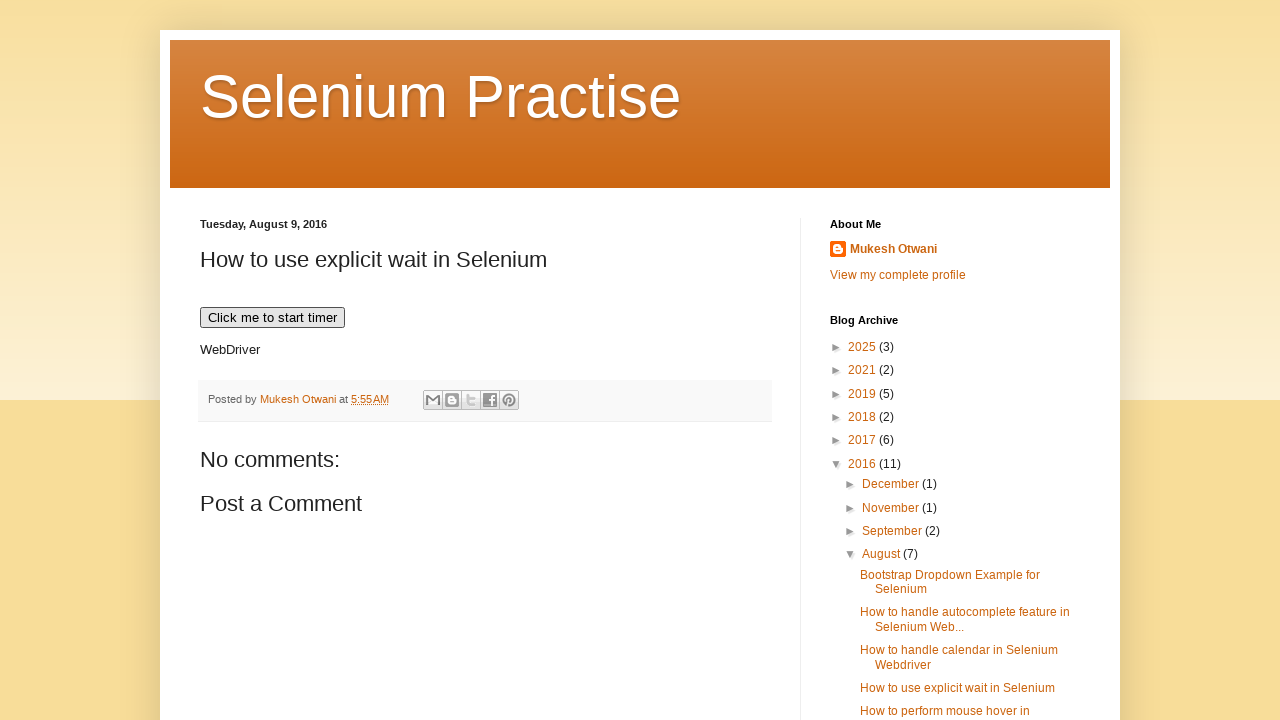

Clicked button again to test explicit wait functionality a second time at (272, 318) on xpath=//button[@onclick='timedText()']
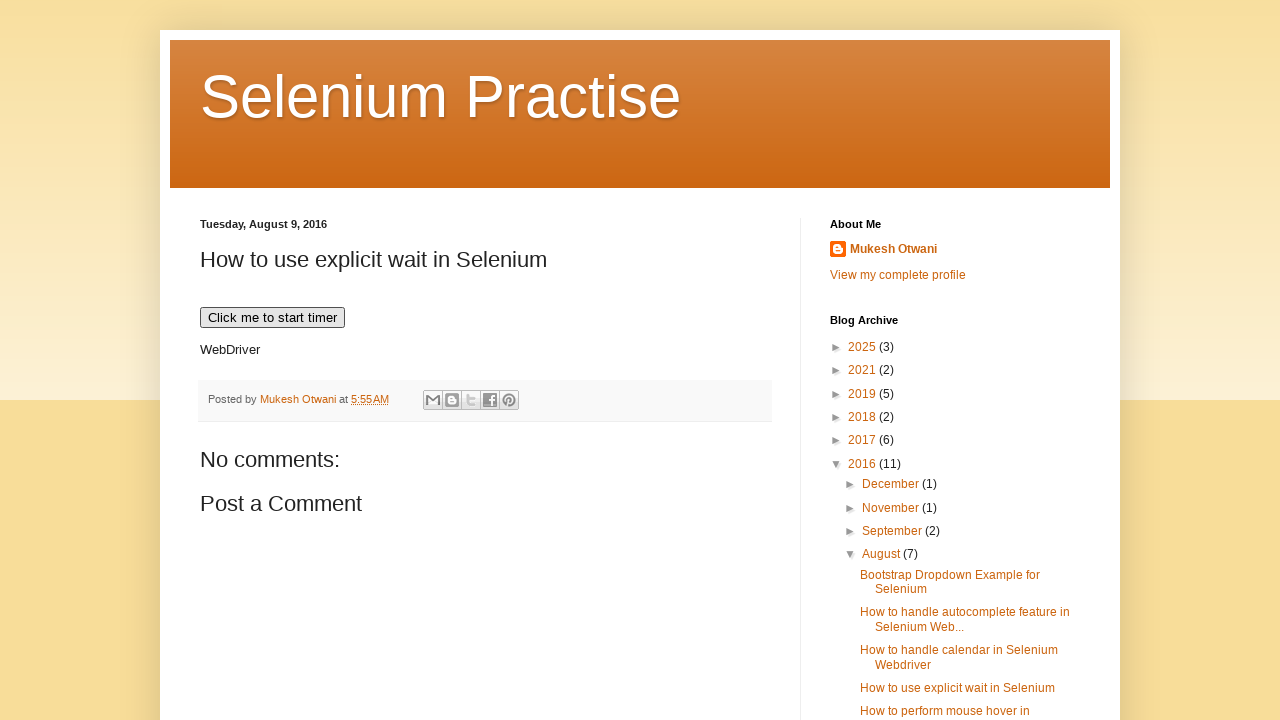

Text 'WebDriver' appeared again after second explicit wait
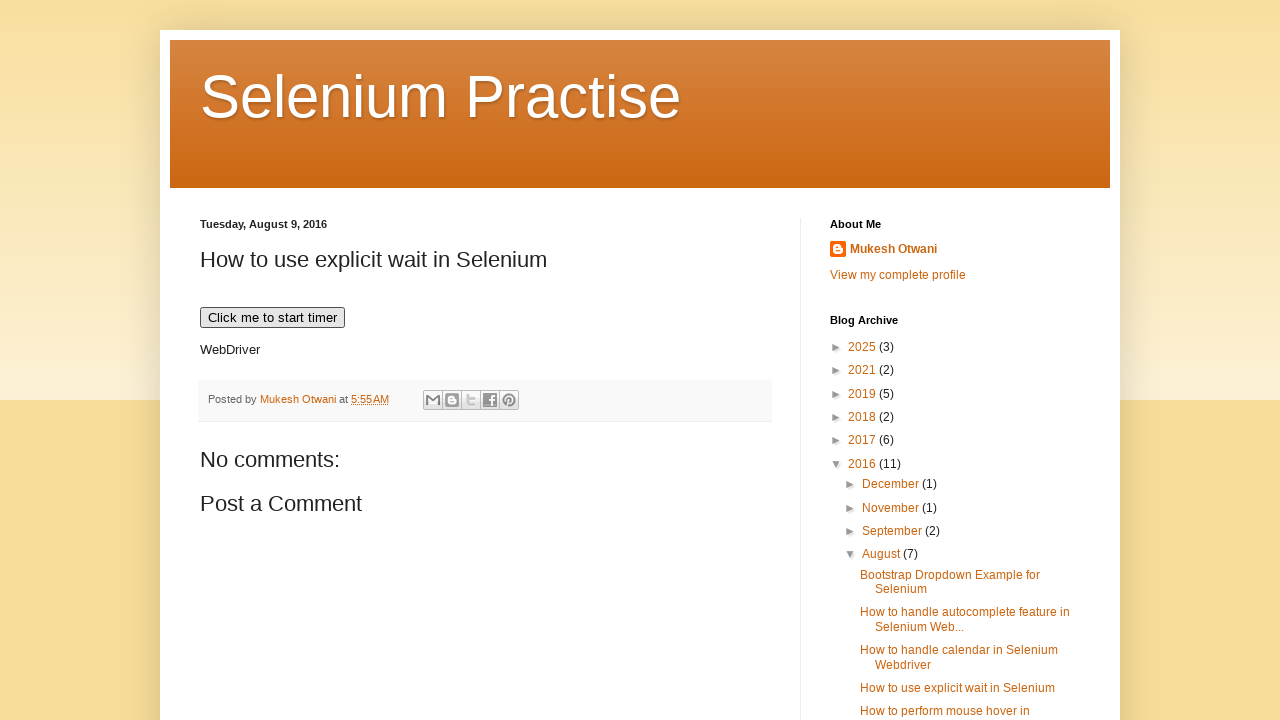

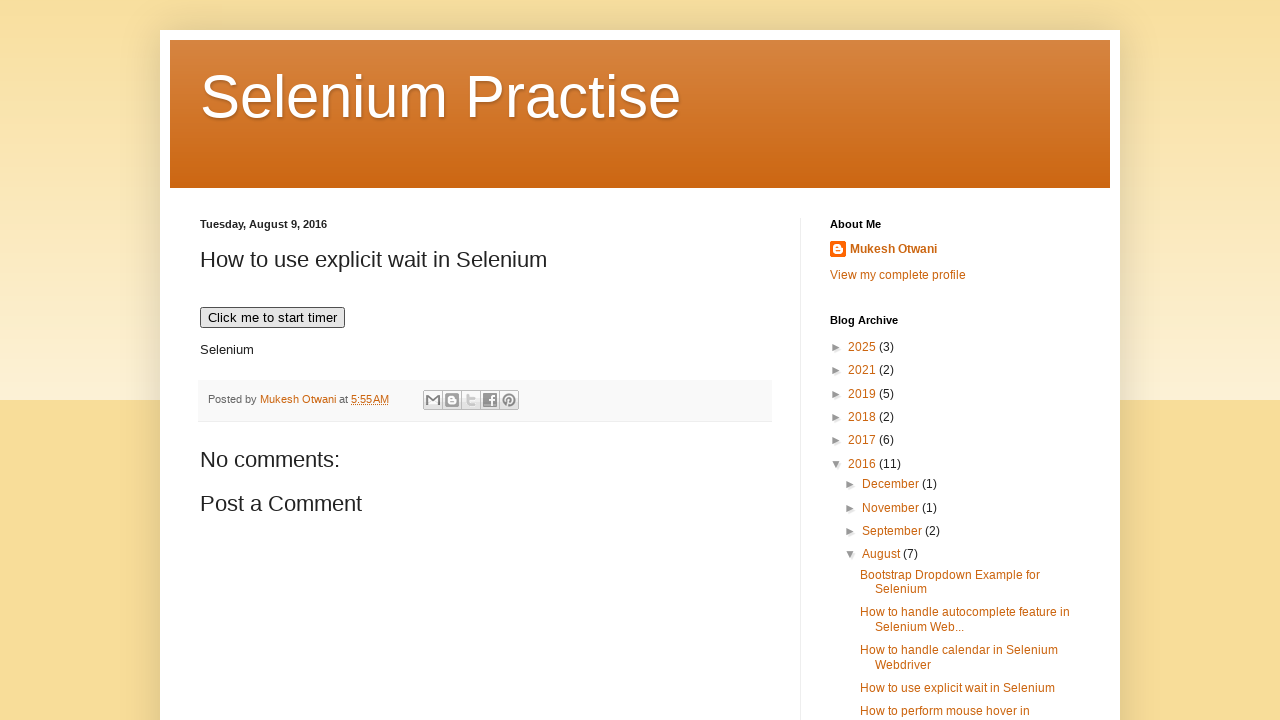